Solves a math problem by reading two numbers from the page, calculating their sum, and selecting the result from a dropdown menu

Starting URL: http://suninjuly.github.io/selects2.html

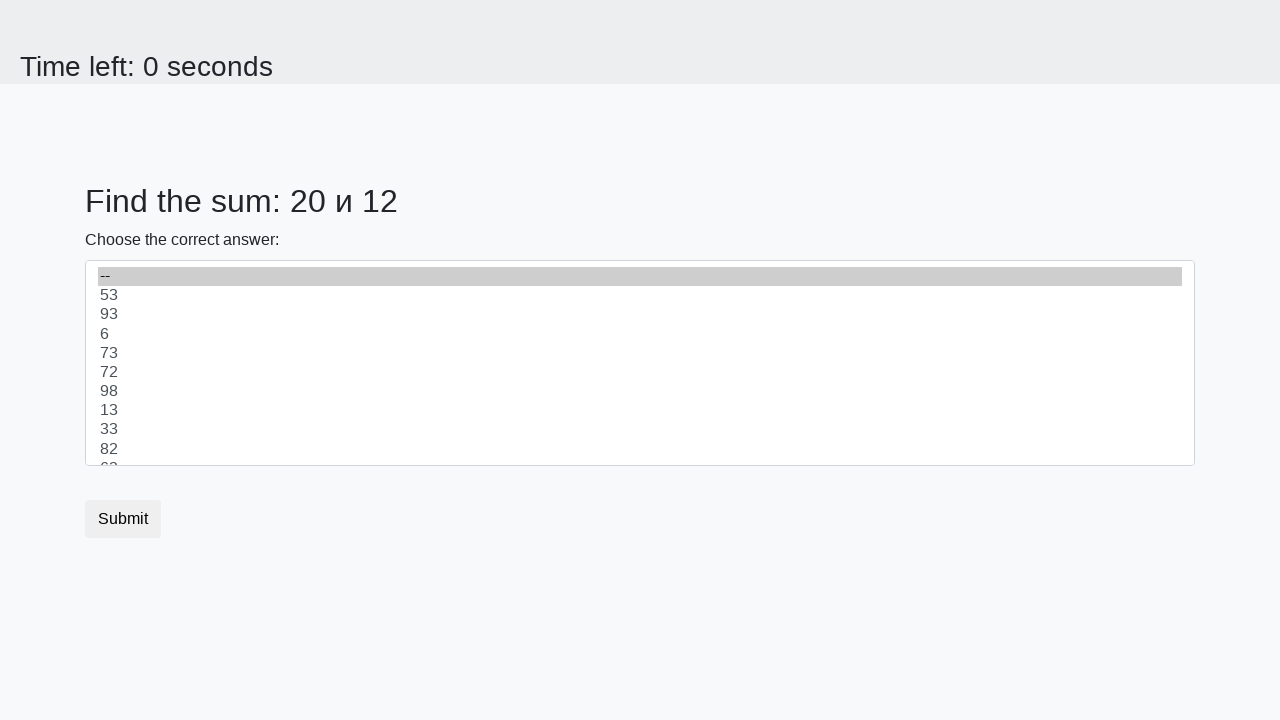

Retrieved first number from #num1 element
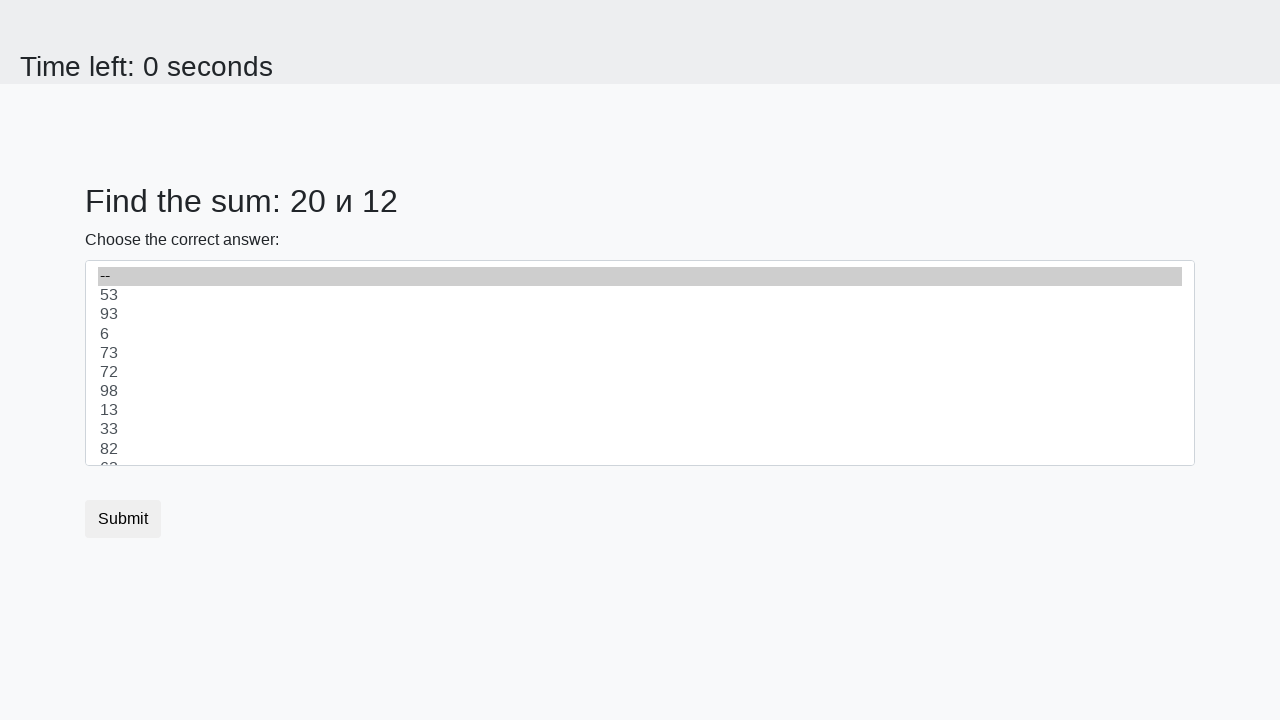

Retrieved second number from #num2 element
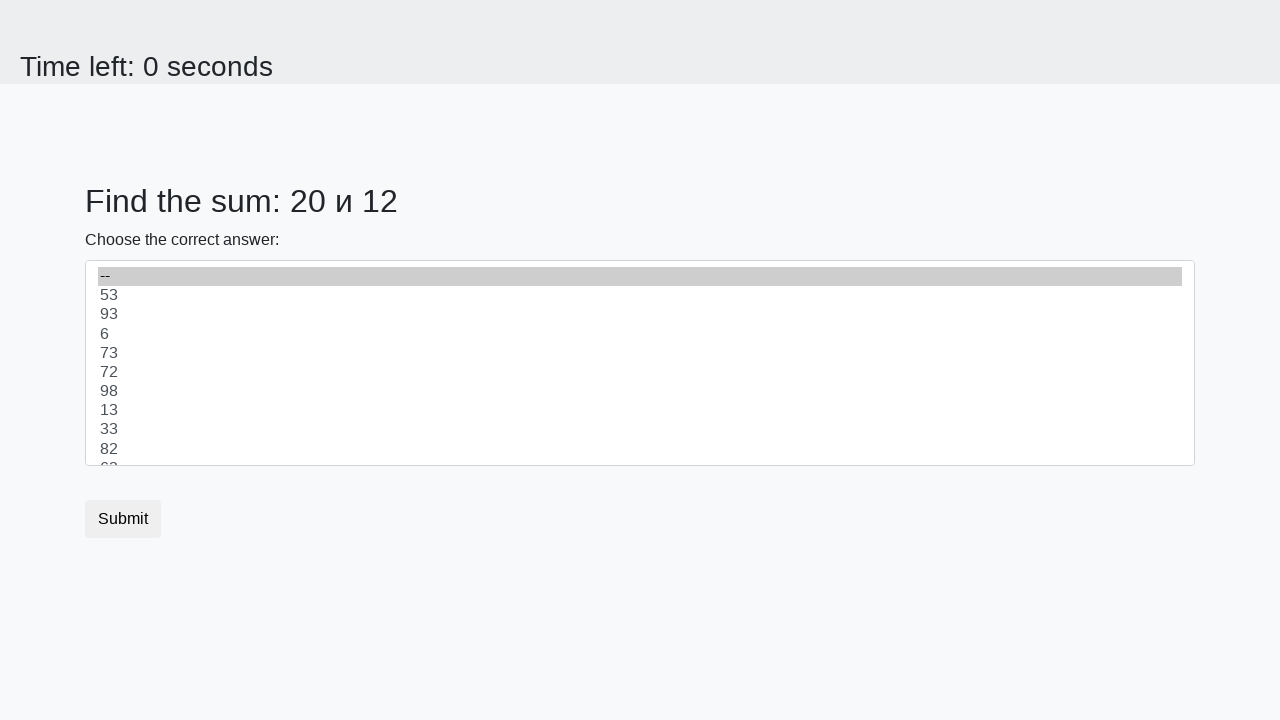

Calculated sum of 20 + 12 = 32
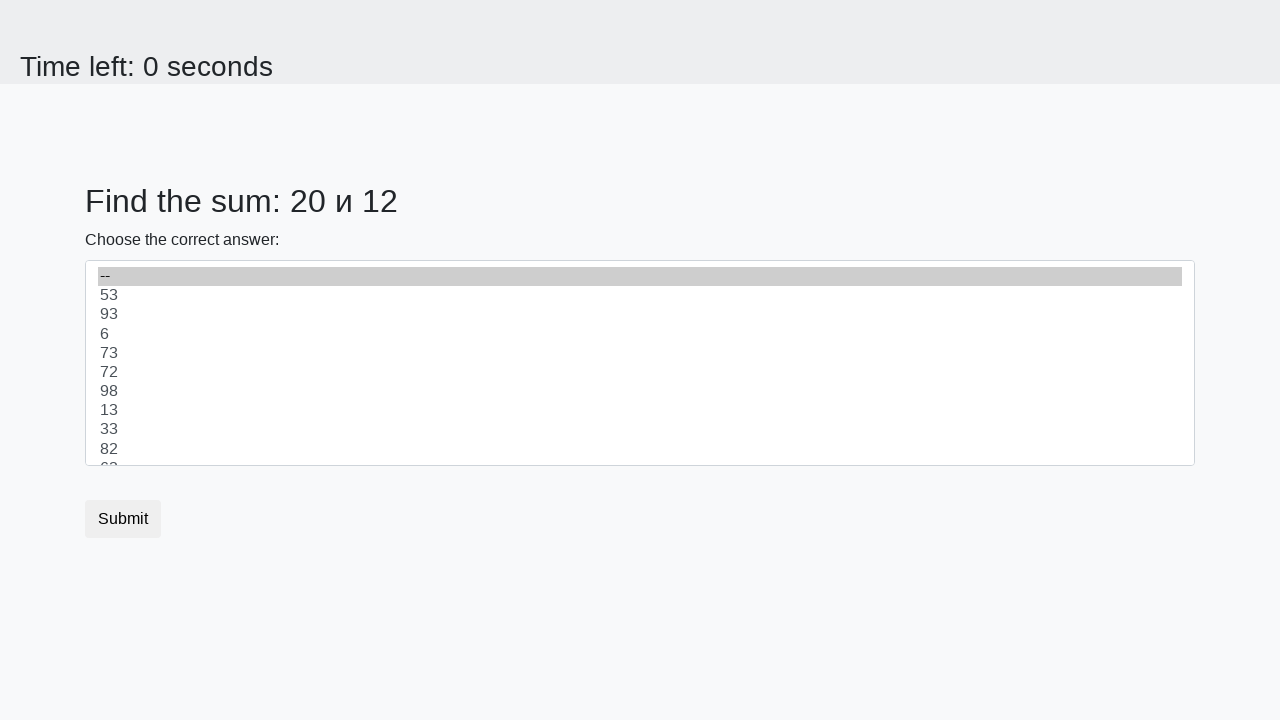

Selected 32 from dropdown menu on select
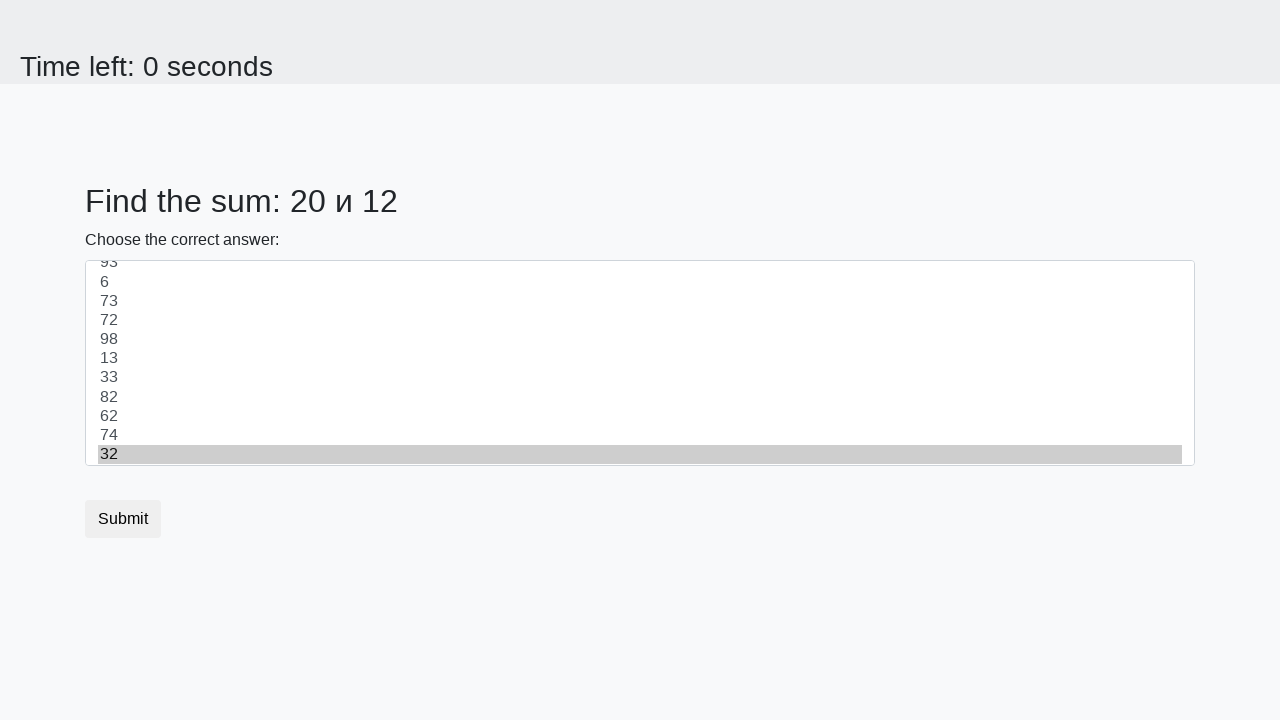

Clicked submit button to complete the task at (123, 519) on .btn-default
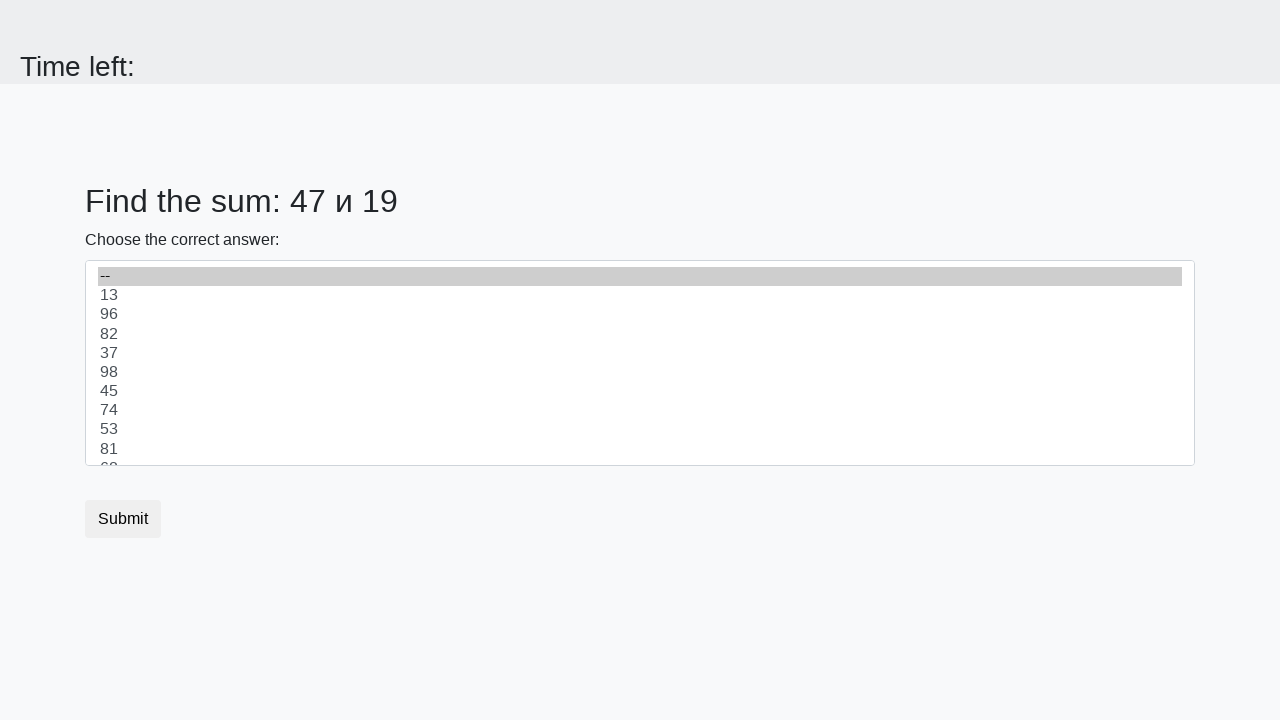

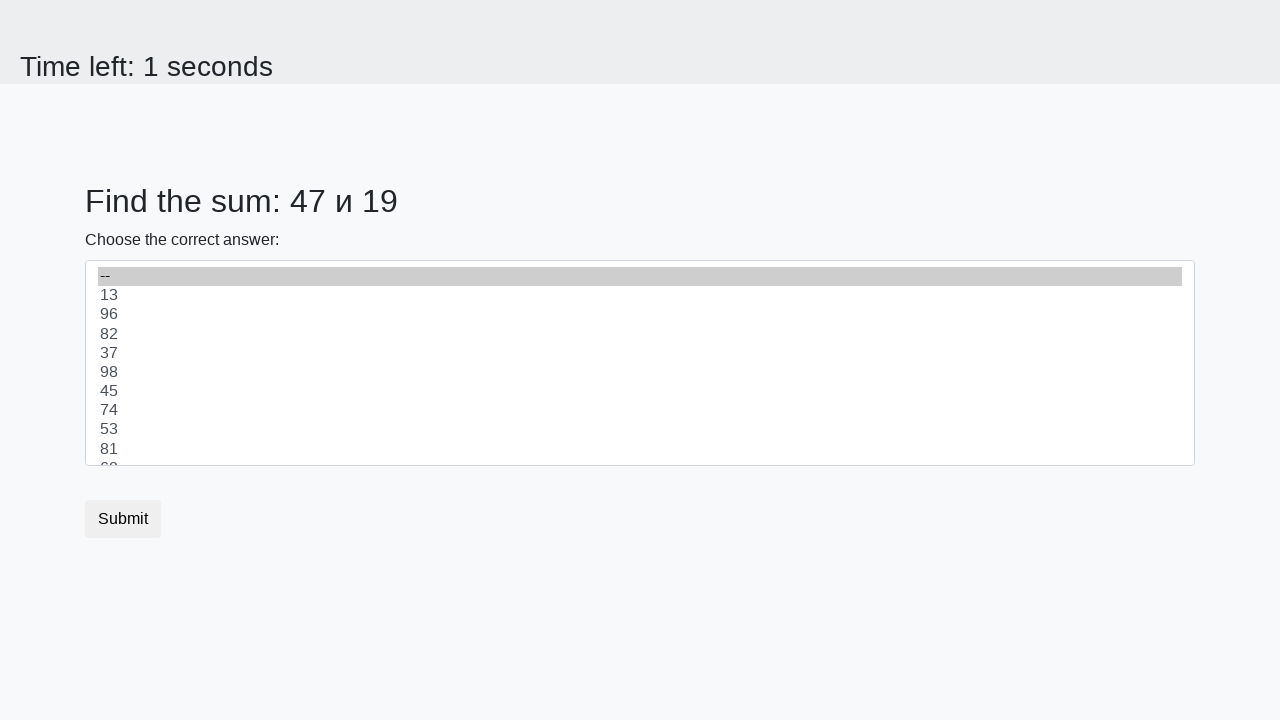